Tests login form validation by submitting incorrect credentials and verifying the error message is displayed

Starting URL: https://the-internet.herokuapp.com/login

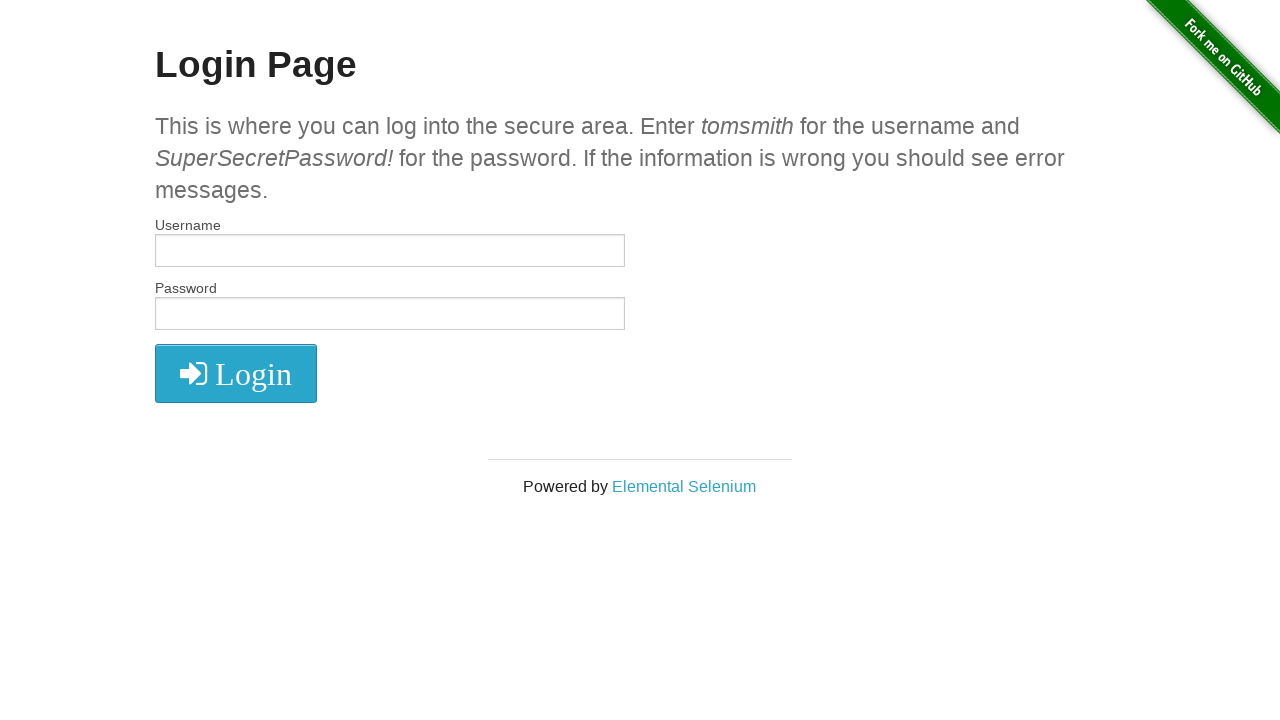

Filled username field with incorrect credentials 'usuario_incorrecto' on #username
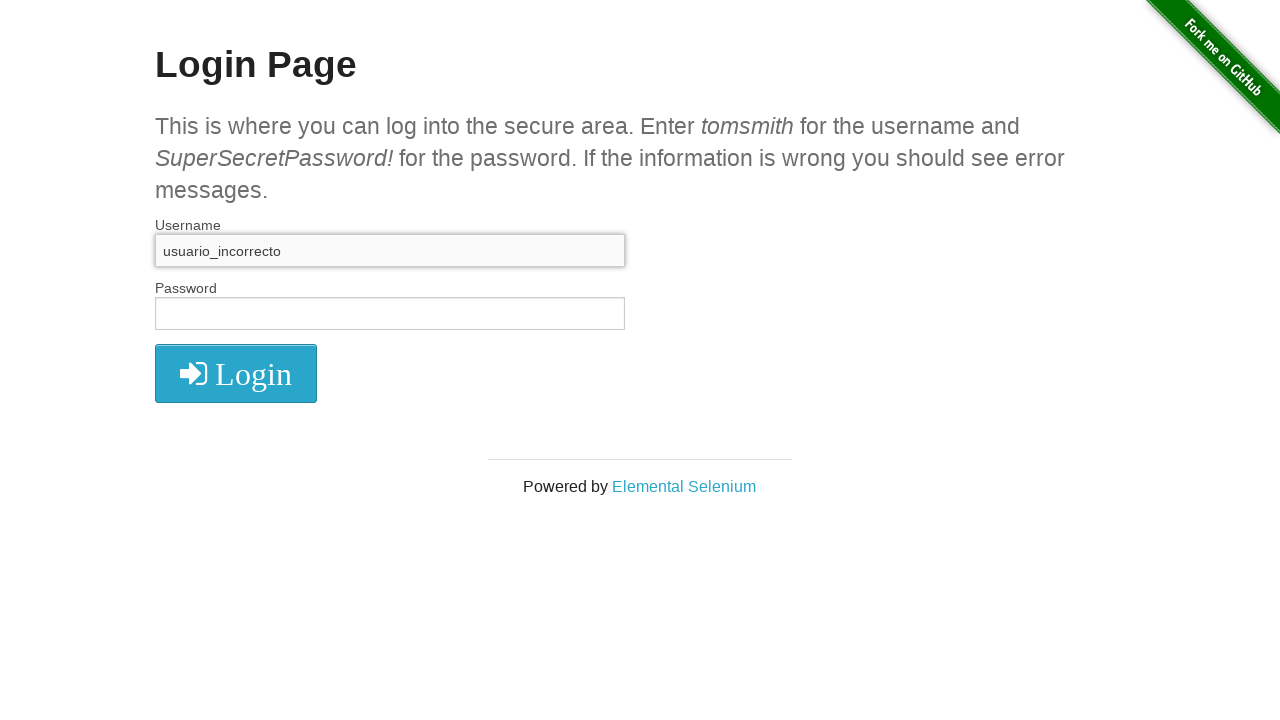

Filled password field with incorrect credentials 'clave_incorrecta' on #password
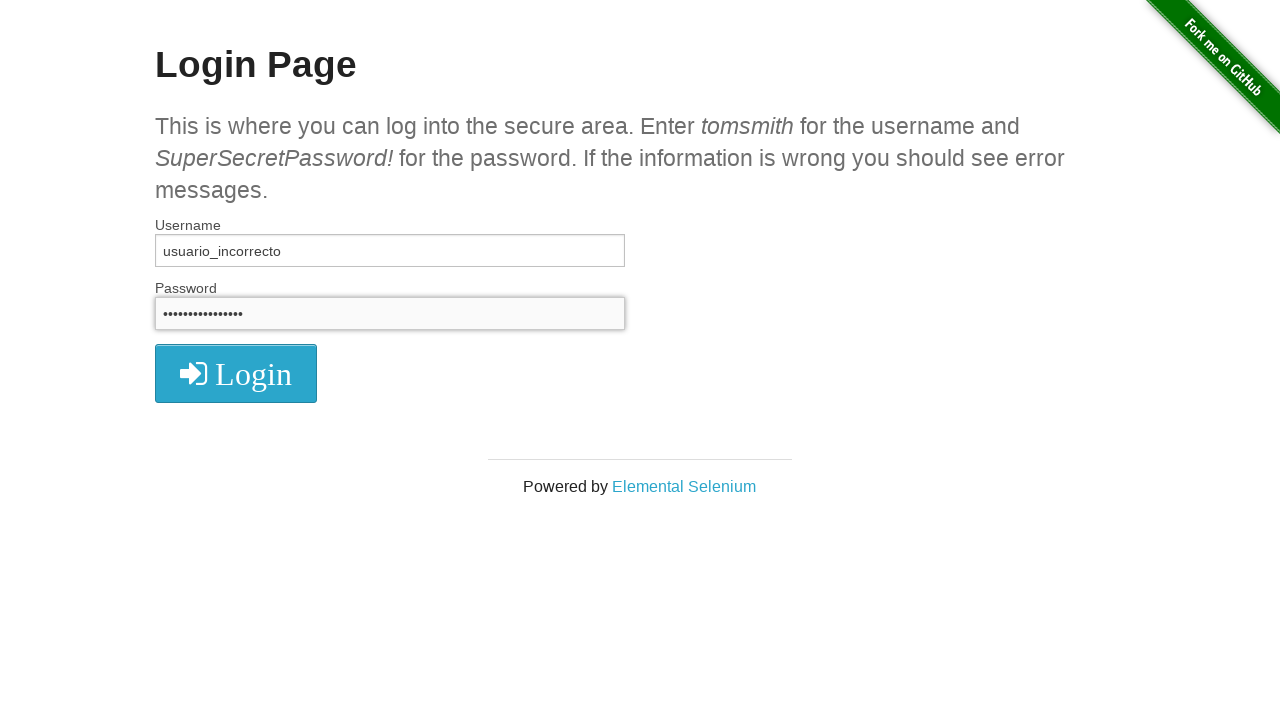

Clicked login button to submit form at (236, 373) on button.radius
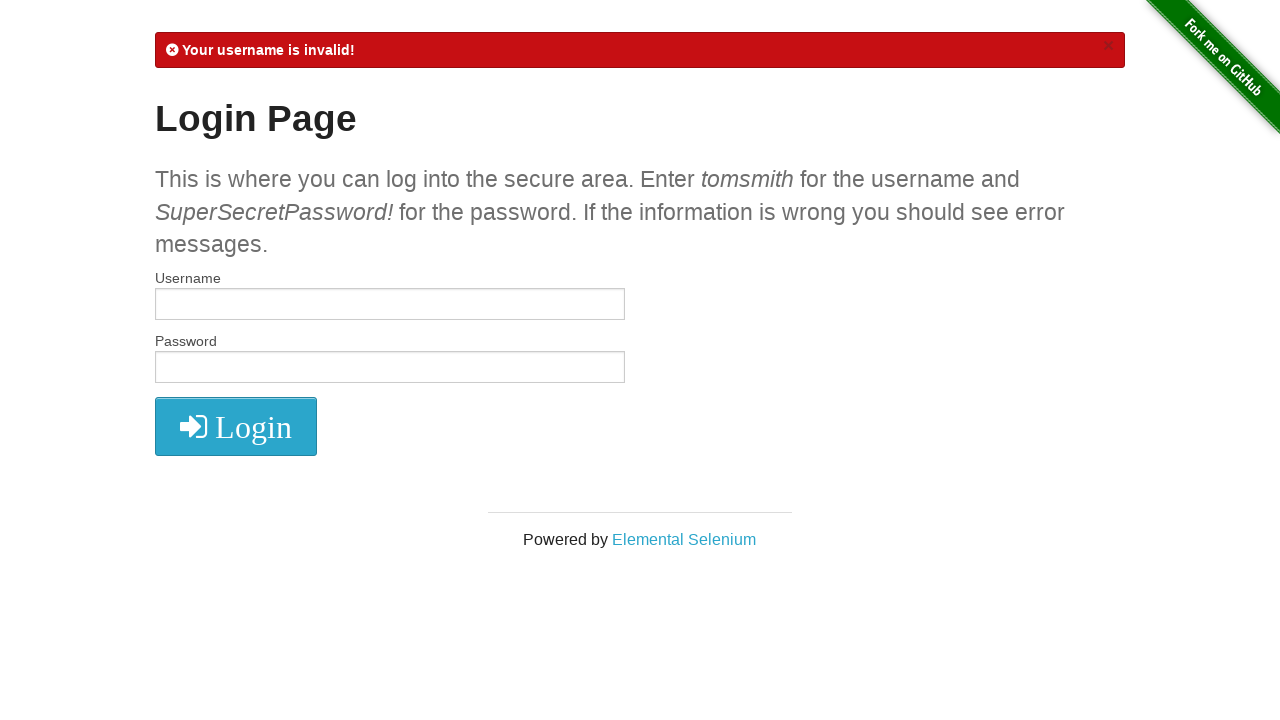

Error message appeared on screen
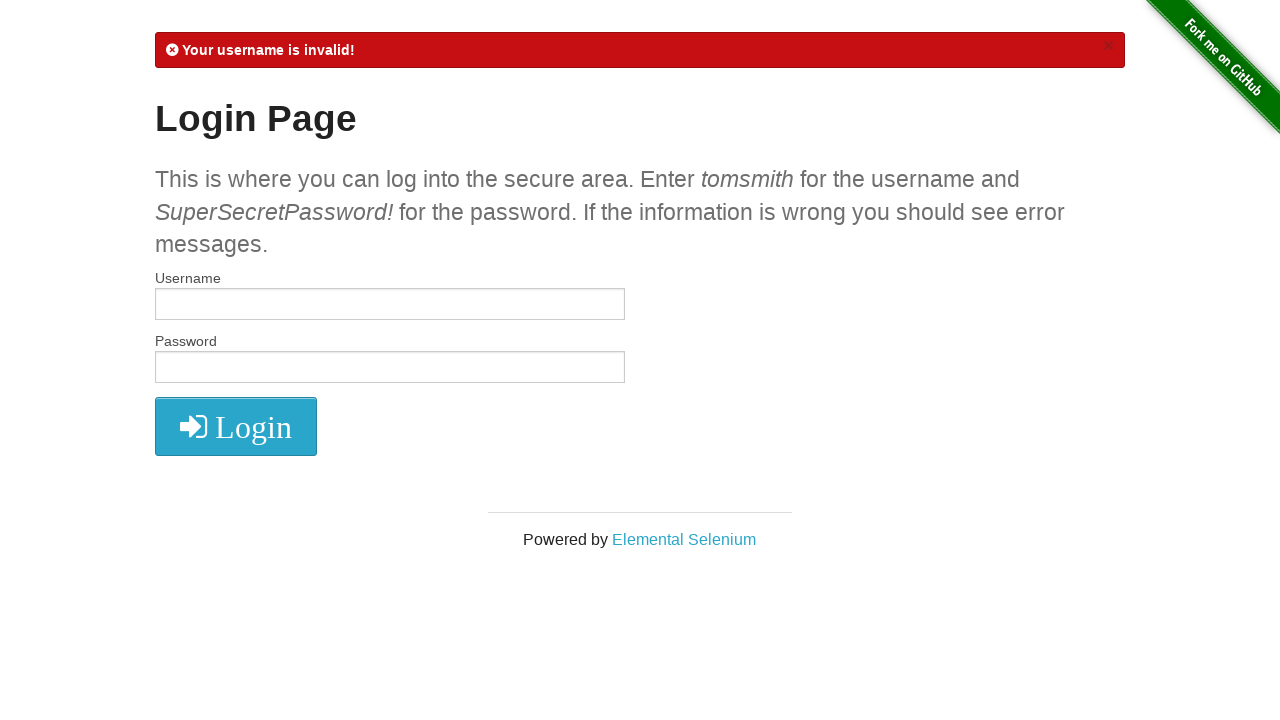

Verified error message contains 'Your username is invalid!'
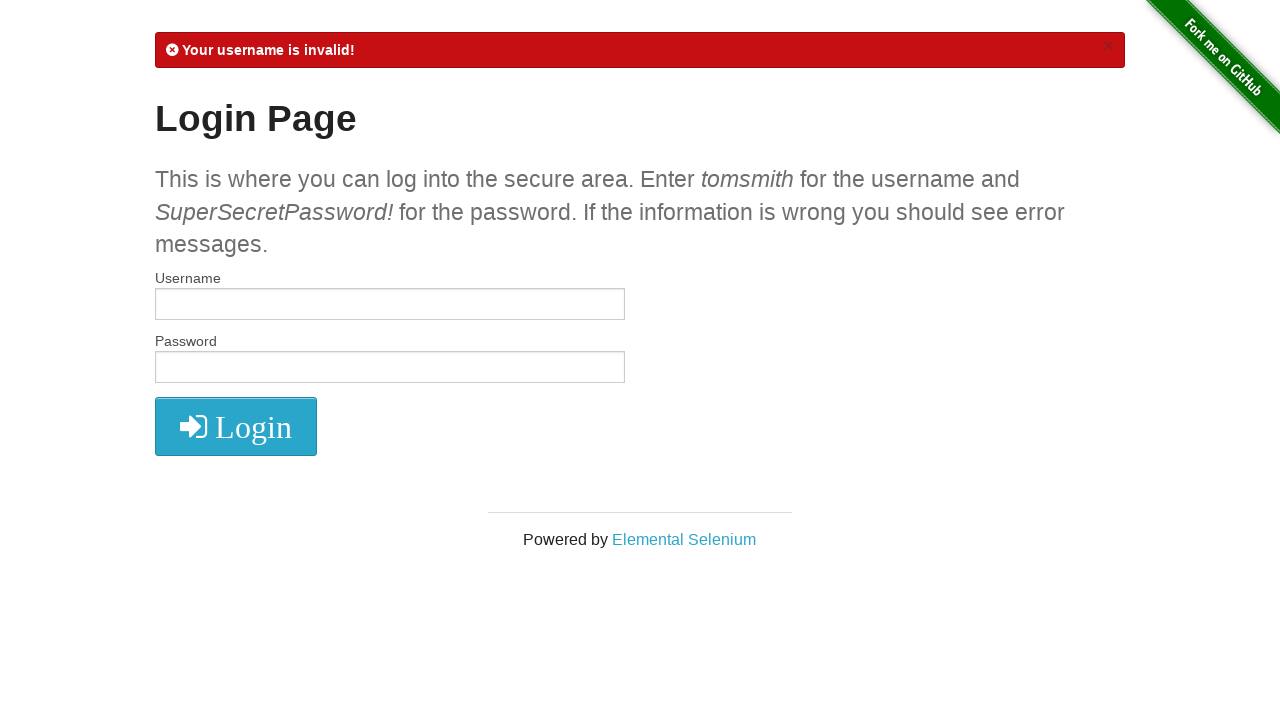

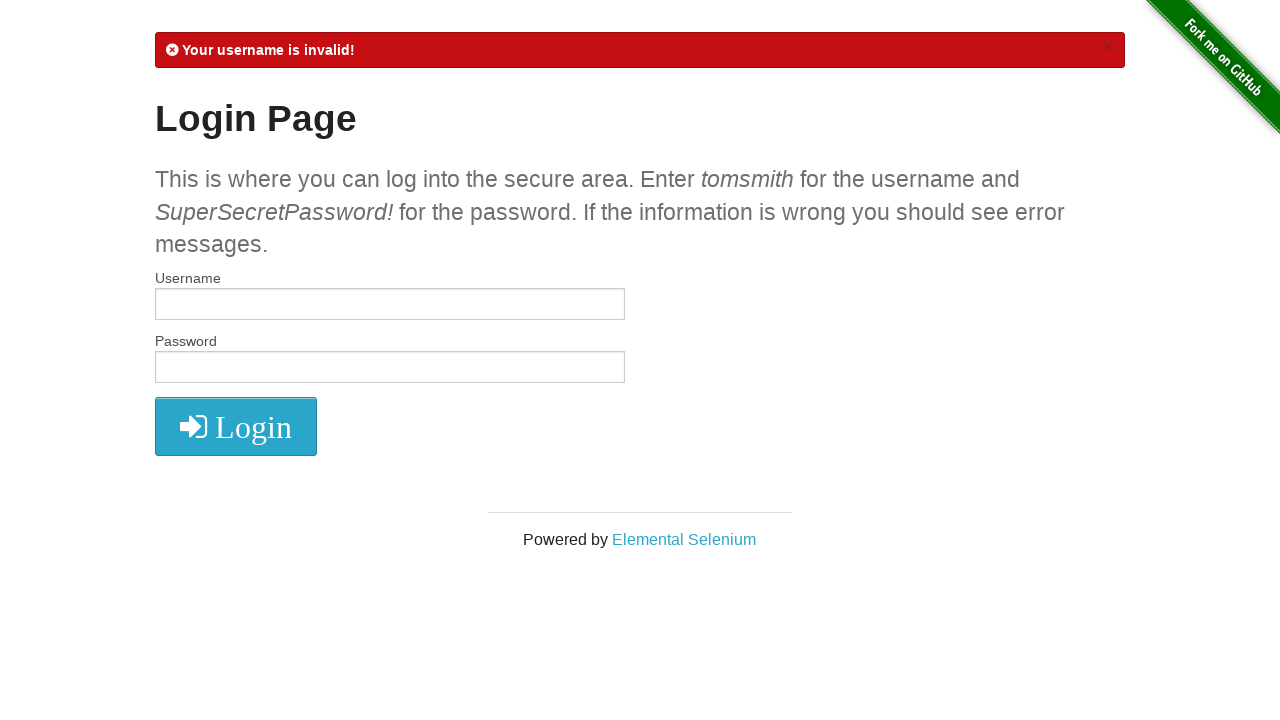